Tests text area and text box handling by adding and setting values in form fields

Starting URL: http://omayo.blogspot.com

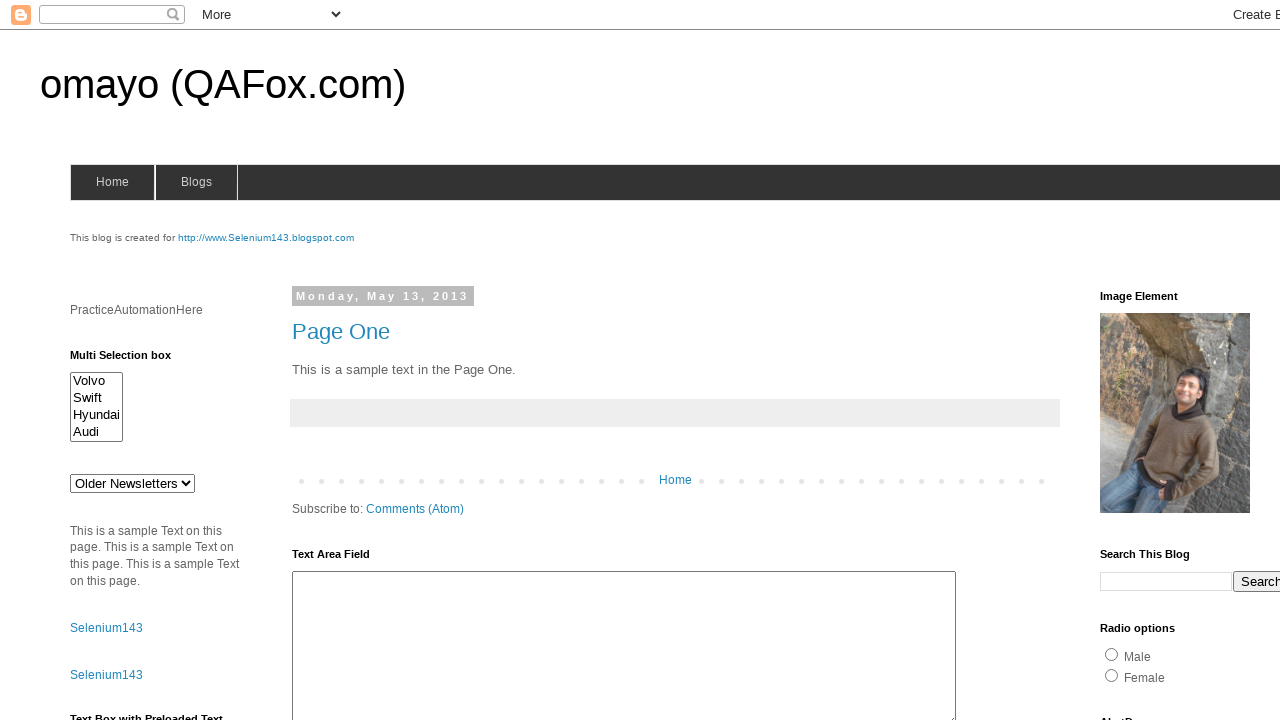

Added 'Test_Data' to text area field on #ta1
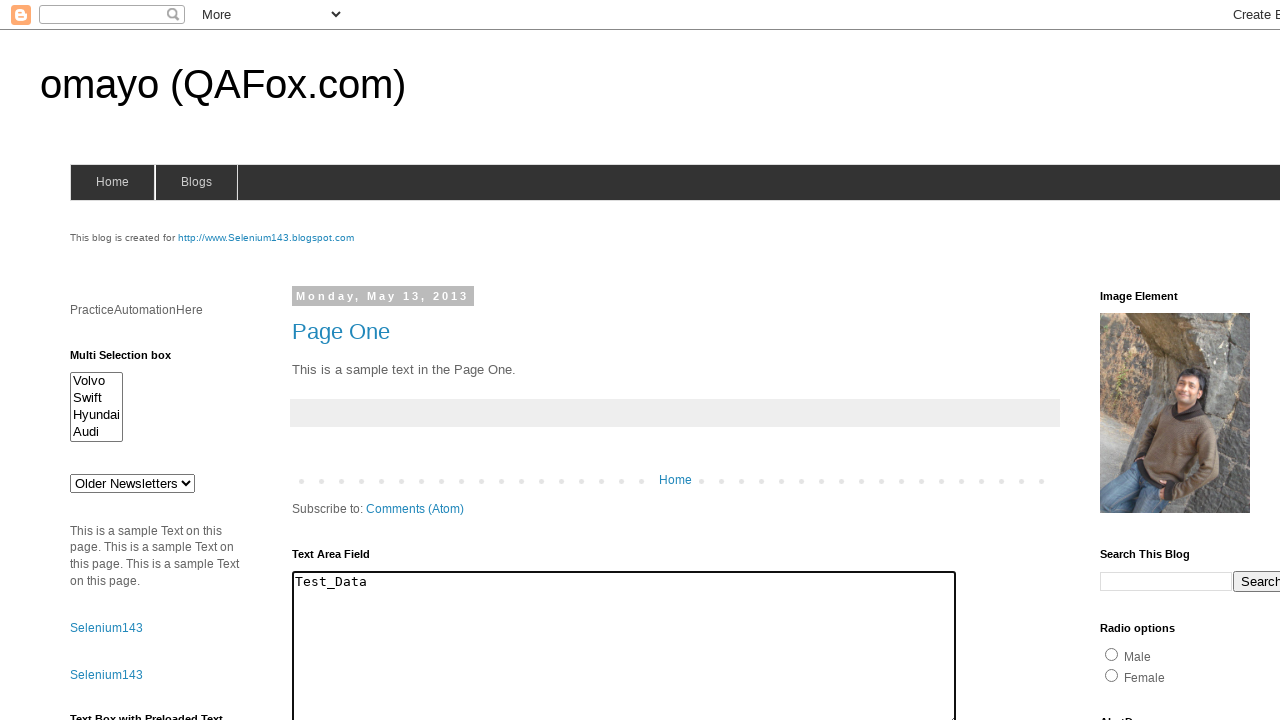

Set 'Test WebDriver' in textbox field (replaced existing text) on #textbox1
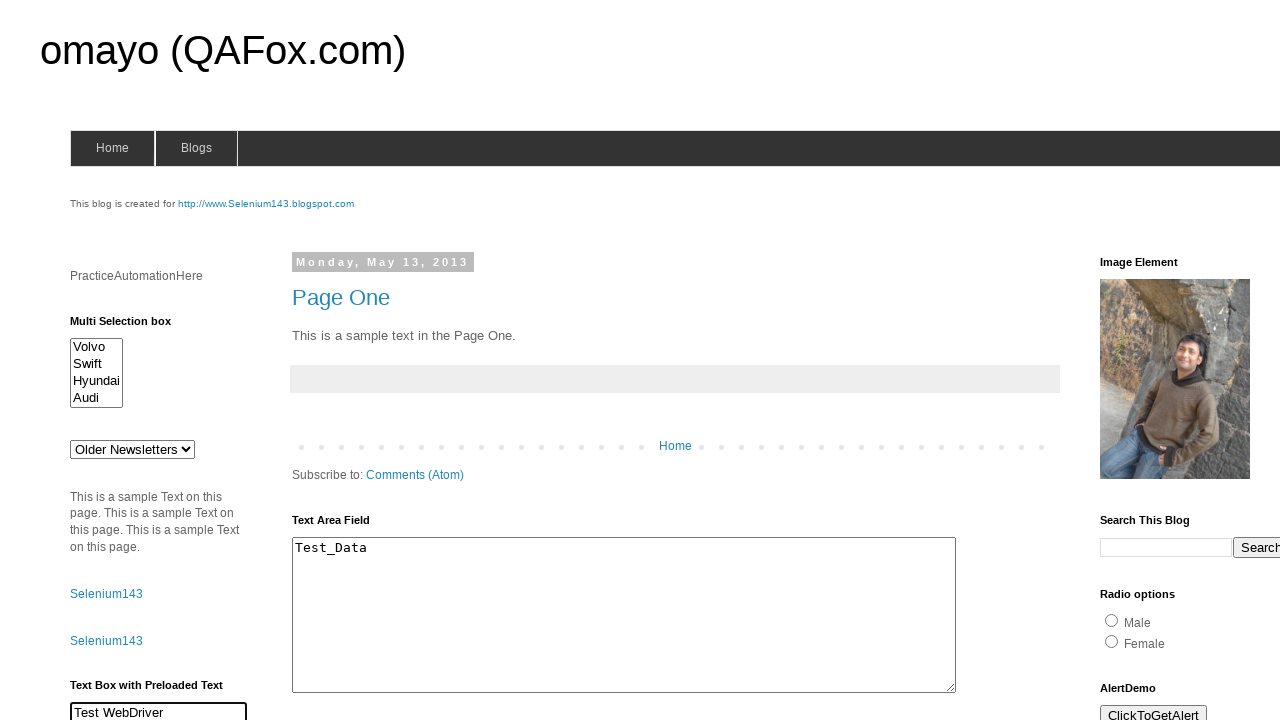

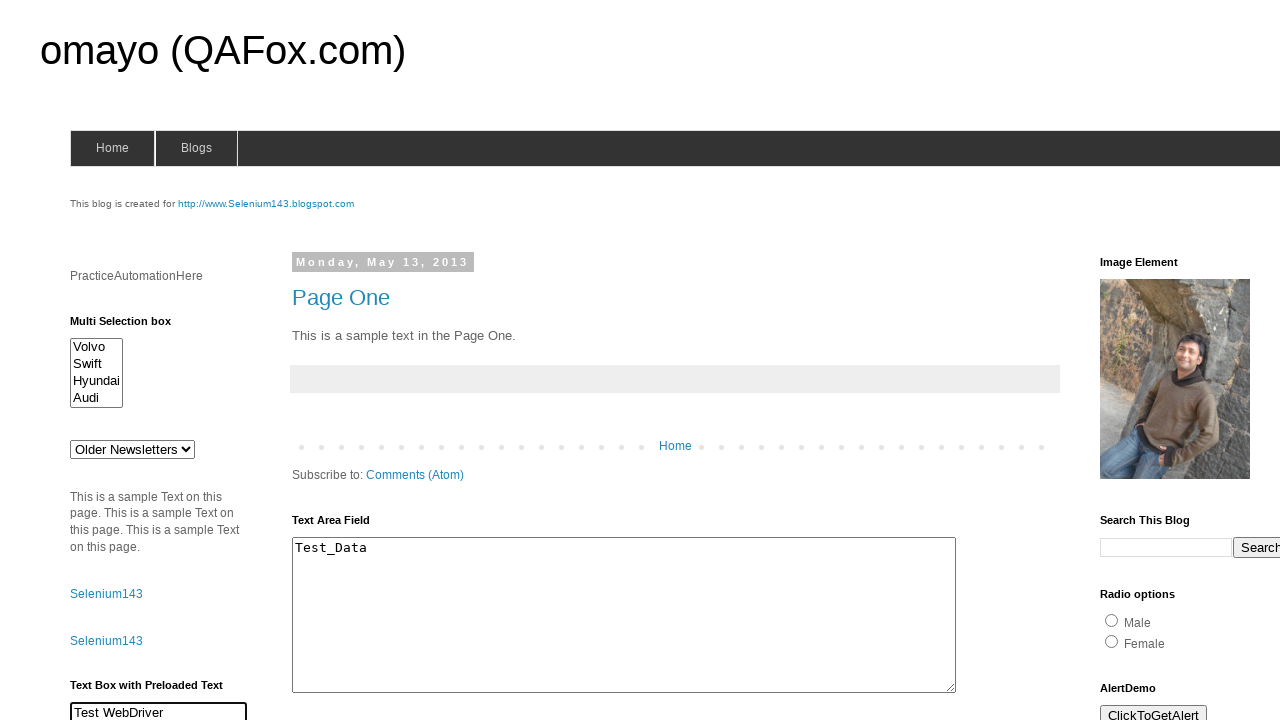